Tests booking with an invalid date range where the end date is before the start date, verifying that proper error handling occurs.

Starting URL: https://automationintesting.online

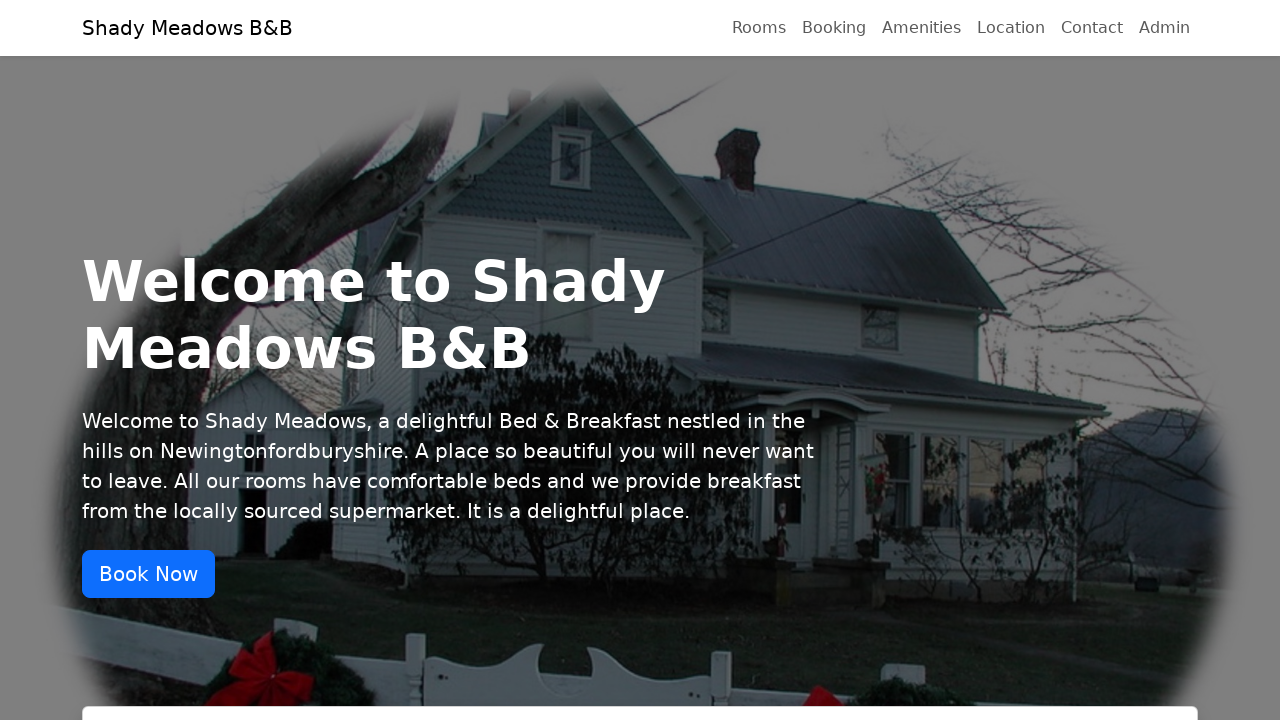

Clicked on Rooms link at (759, 28) on text=Rooms
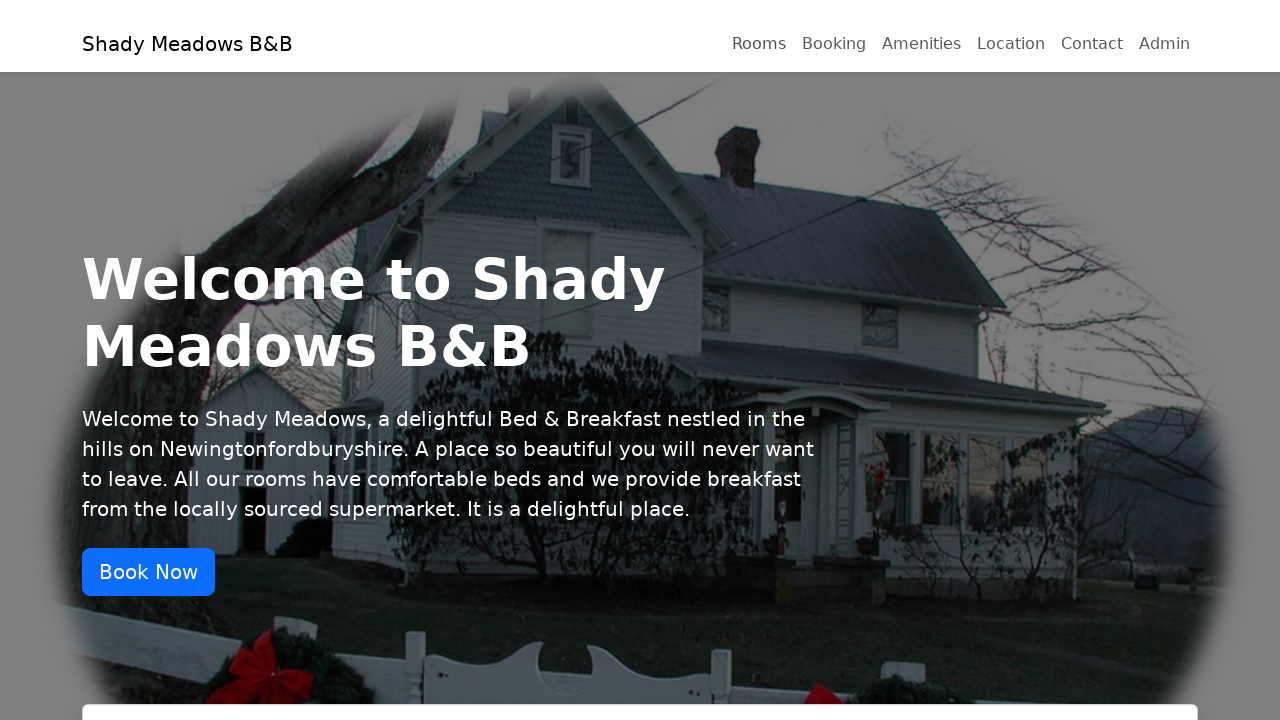

Rooms section loaded and Single room header visible
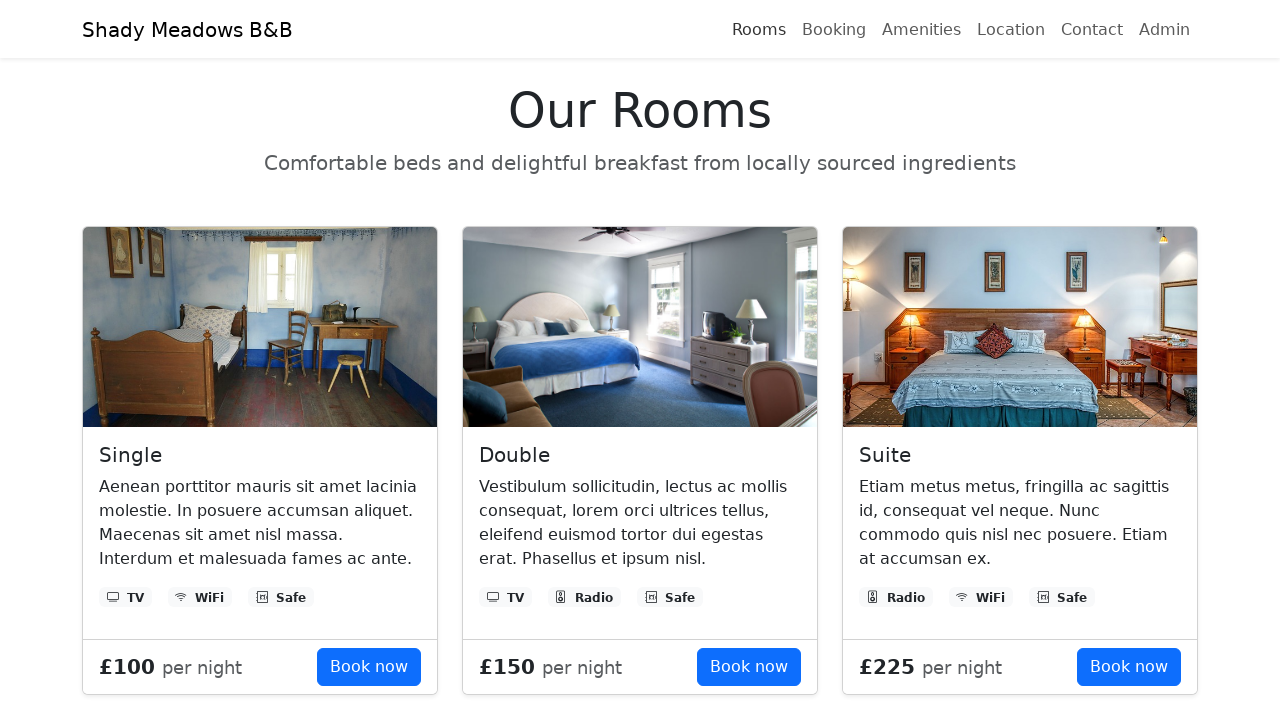

Scrolled to rooms section
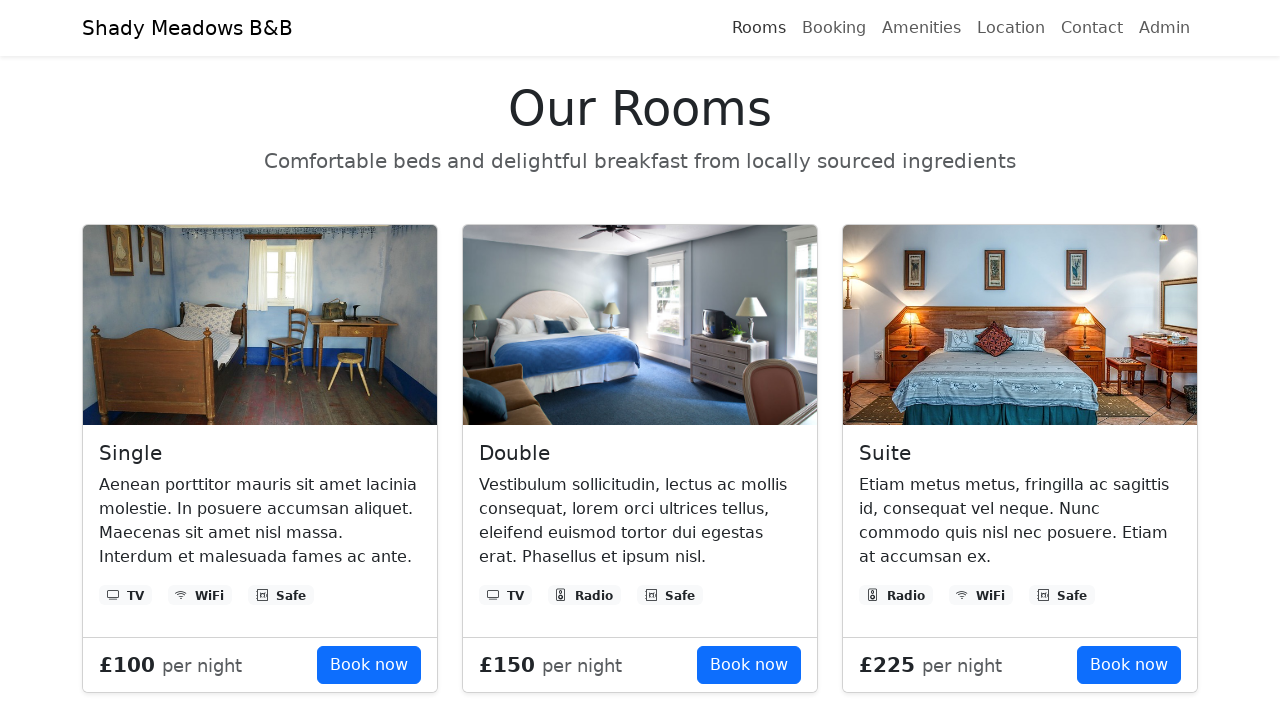

Clicked Book Now button for Single room at (749, 665) on xpath=//*[@id='rooms']/div/div[2]/div[2]/div/div[3]/a
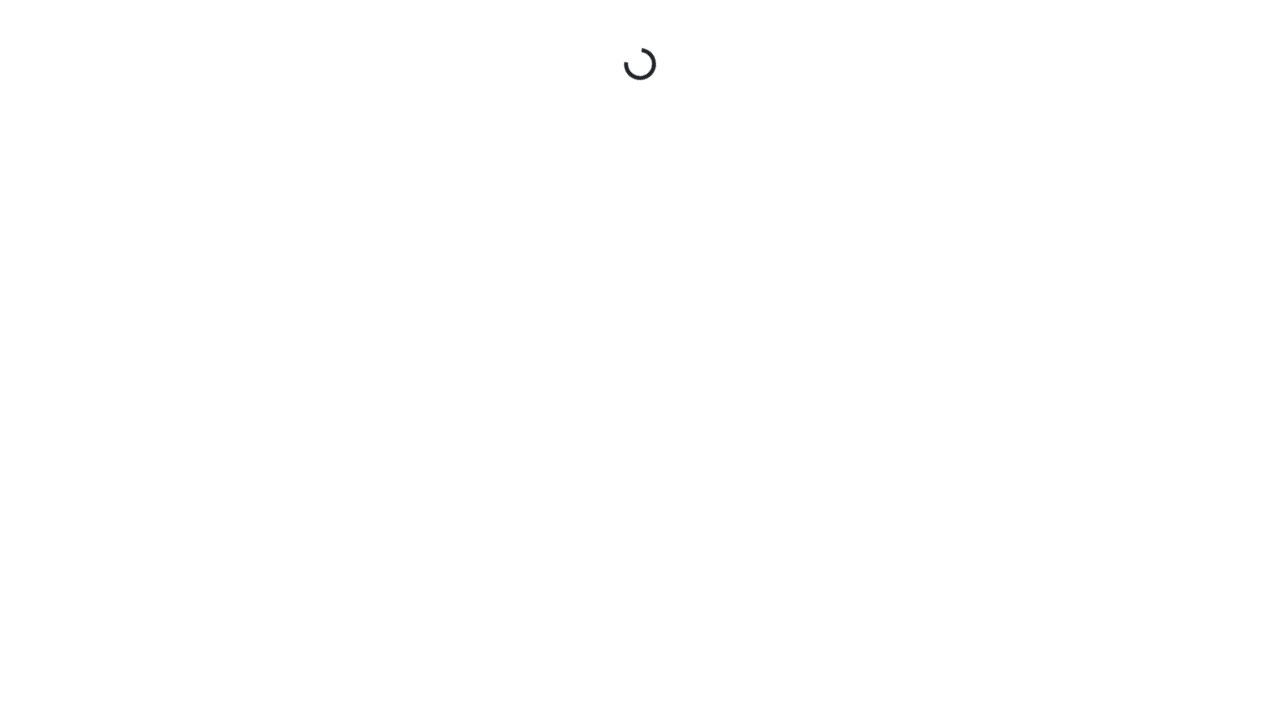

Calendar loaded and visible
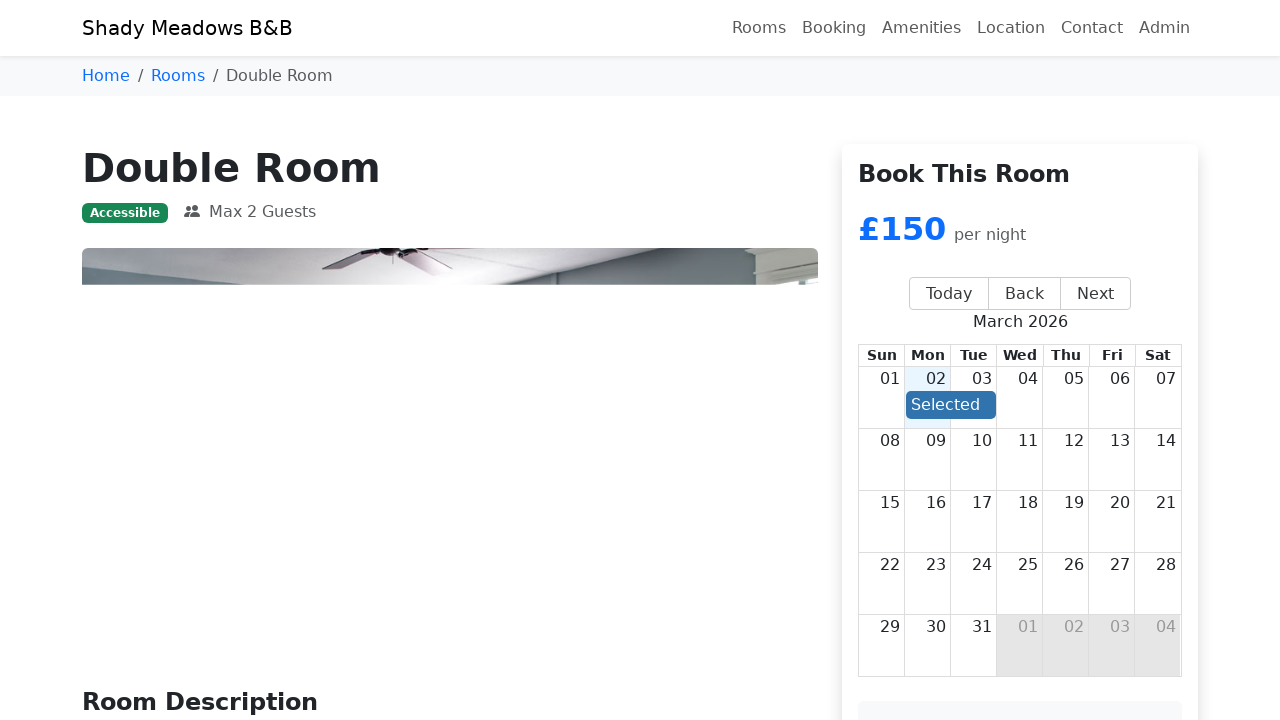

Selected invalid date range (23rd to 20th - end date before start date) at (1120, 503)
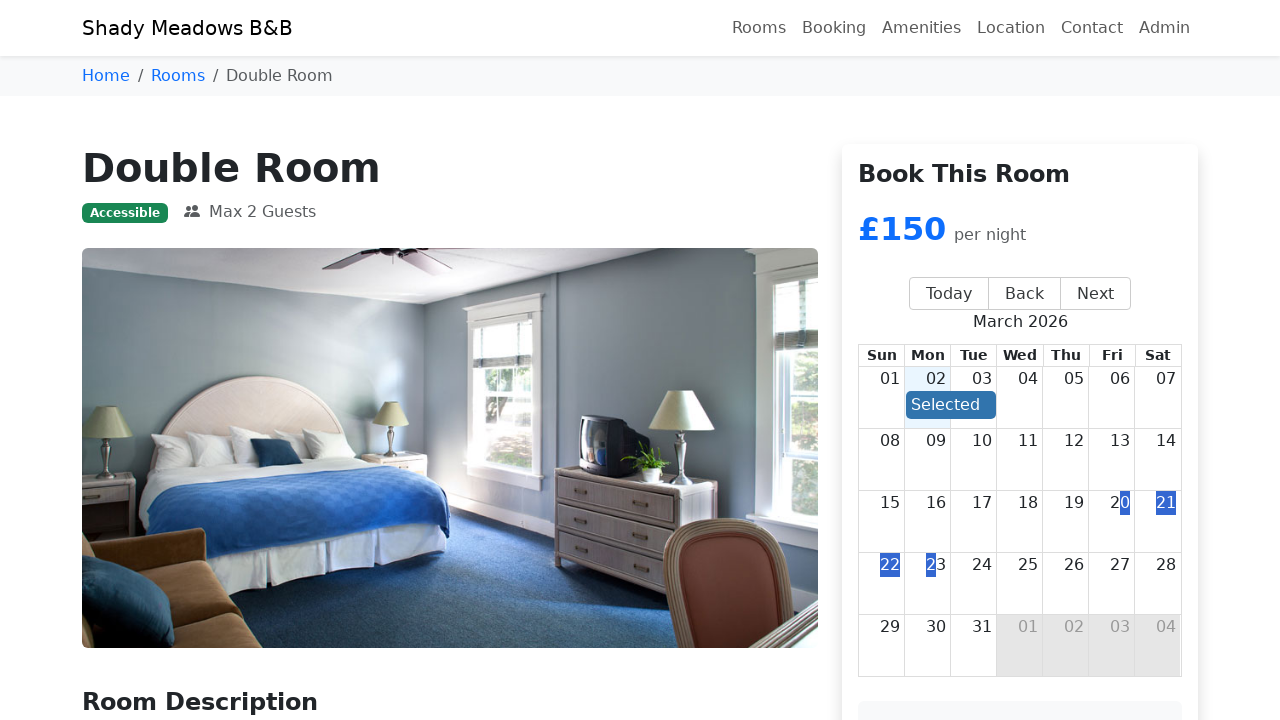

Clicked Reservation button at (1020, 361) on xpath=//*[@id='doReservation']
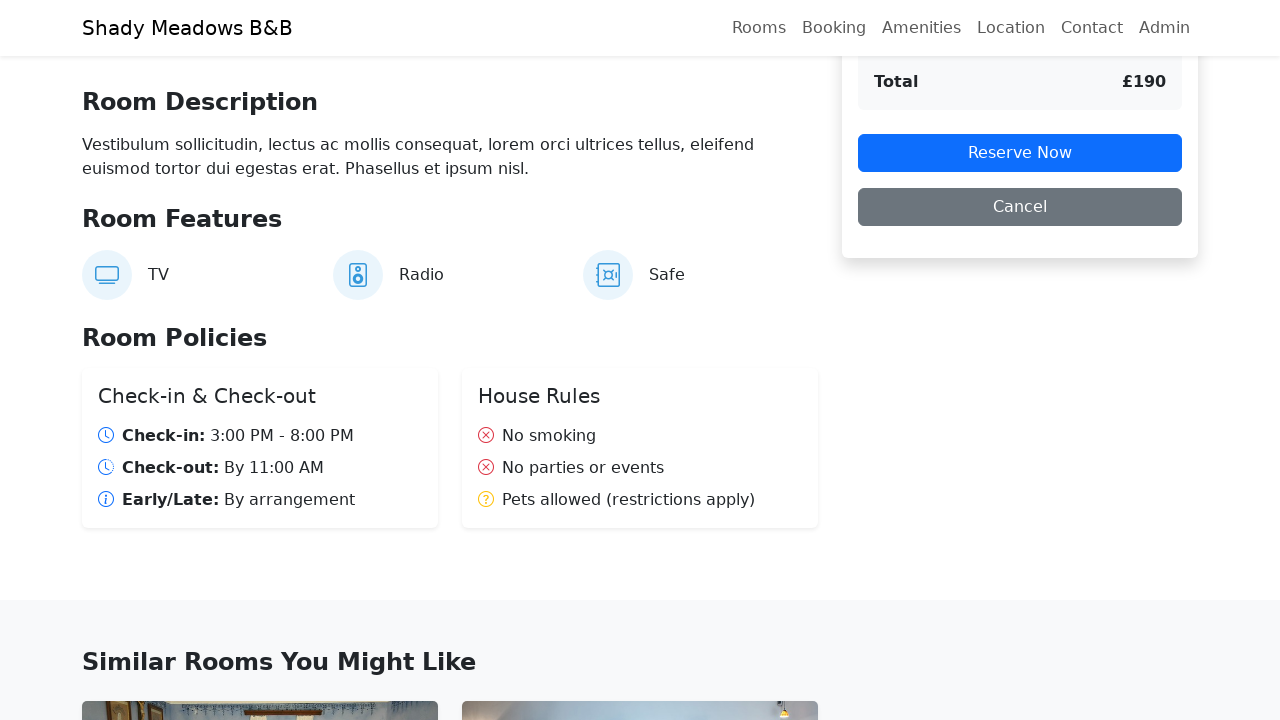

Filled first name field with 'John' on input[name='firstname']
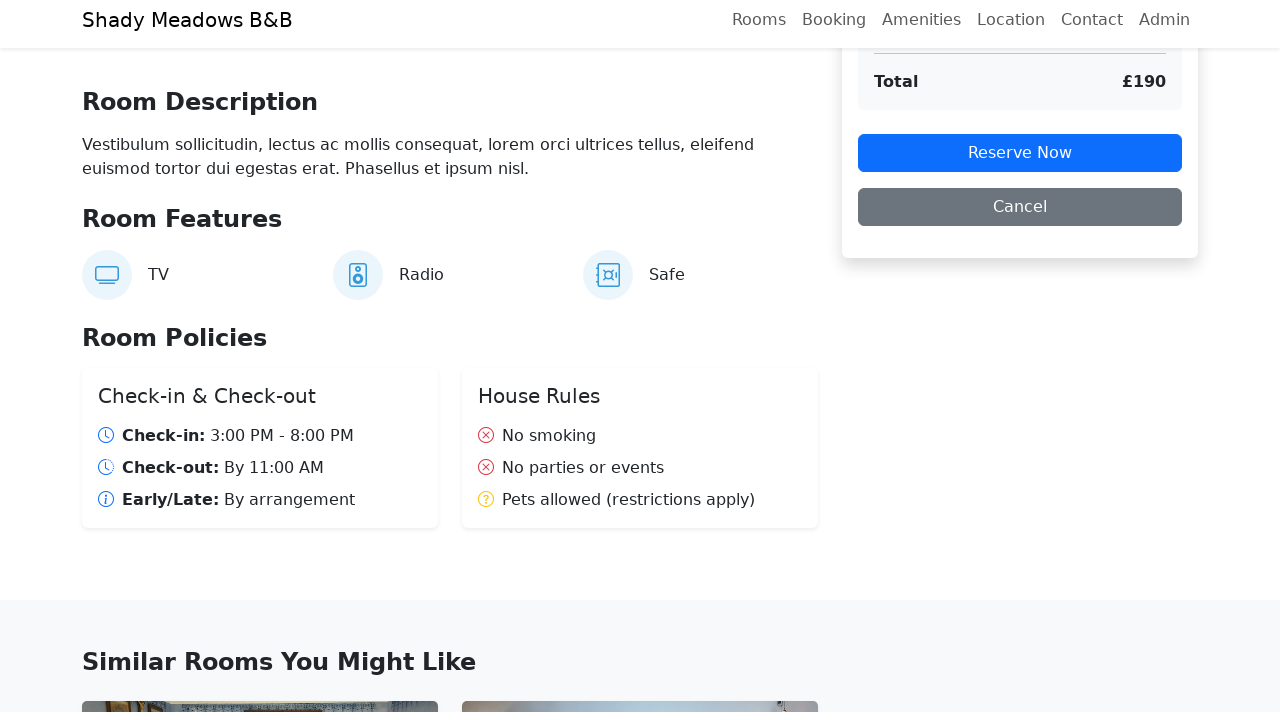

Filled last name field with 'Doe' on input[name='lastname']
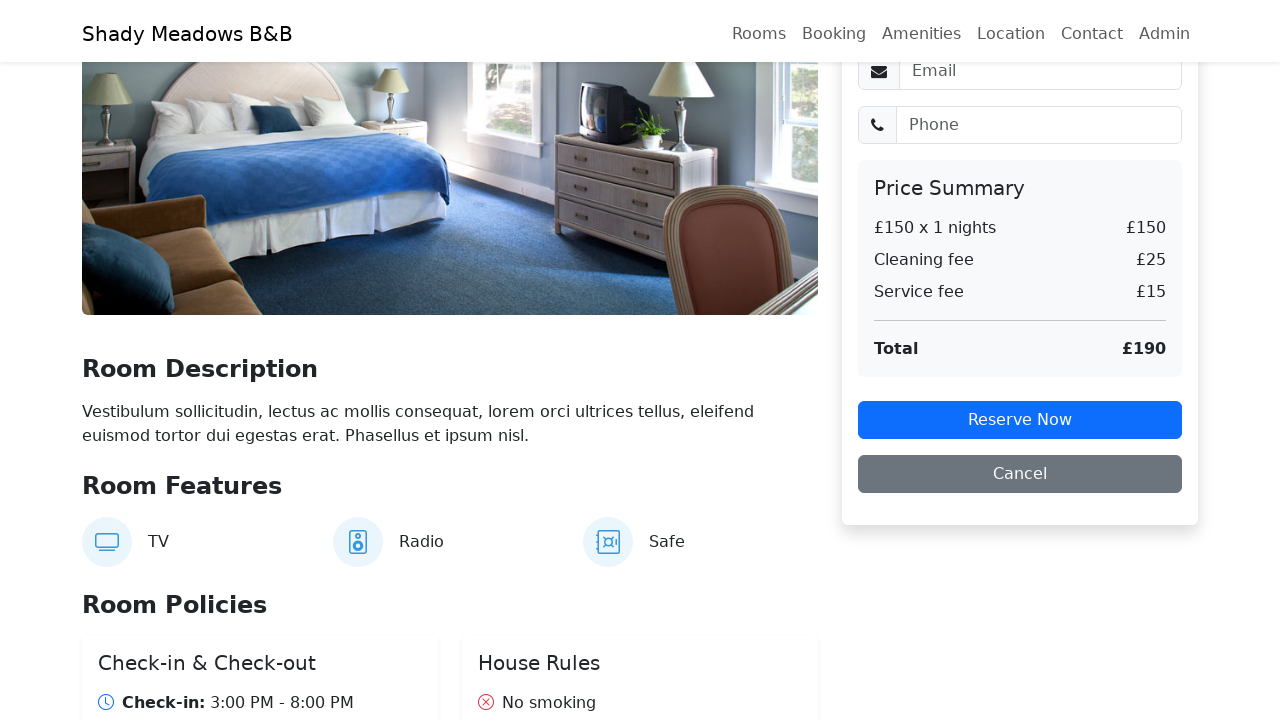

Filled email field with 'john.doe@example.com' on input[name='email']
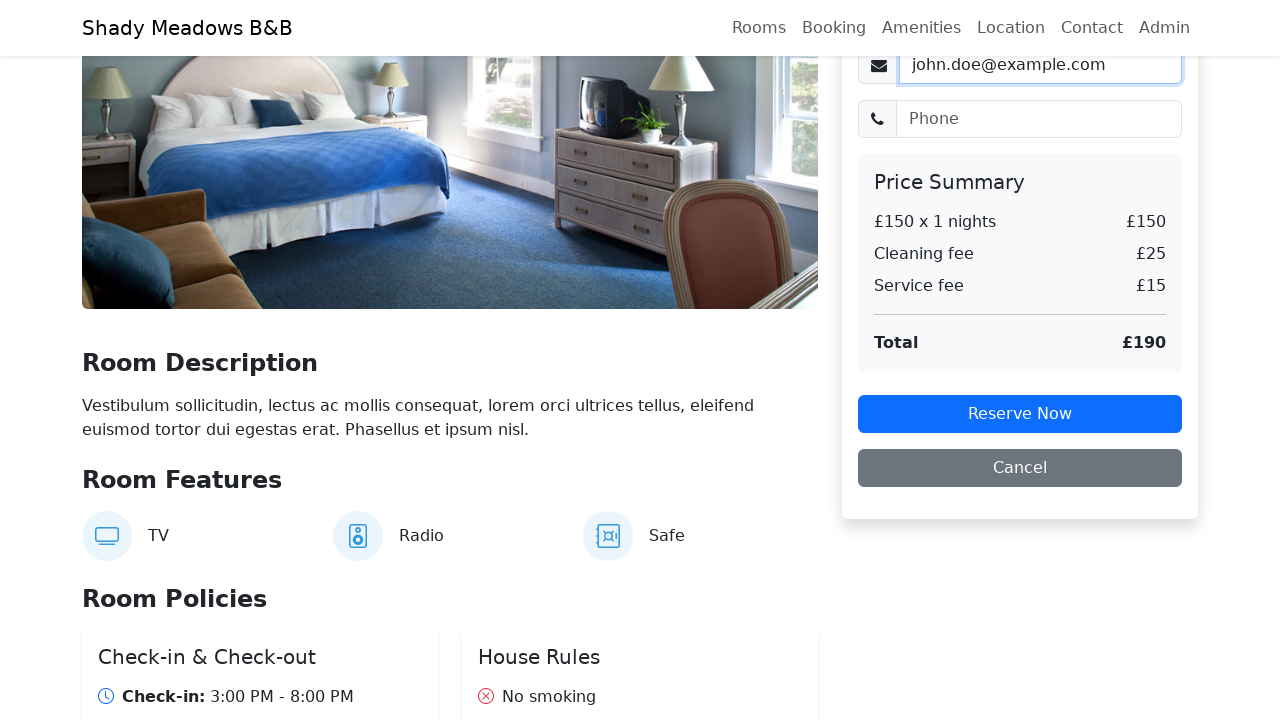

Filled phone field with '12345678900' on input[name='phone']
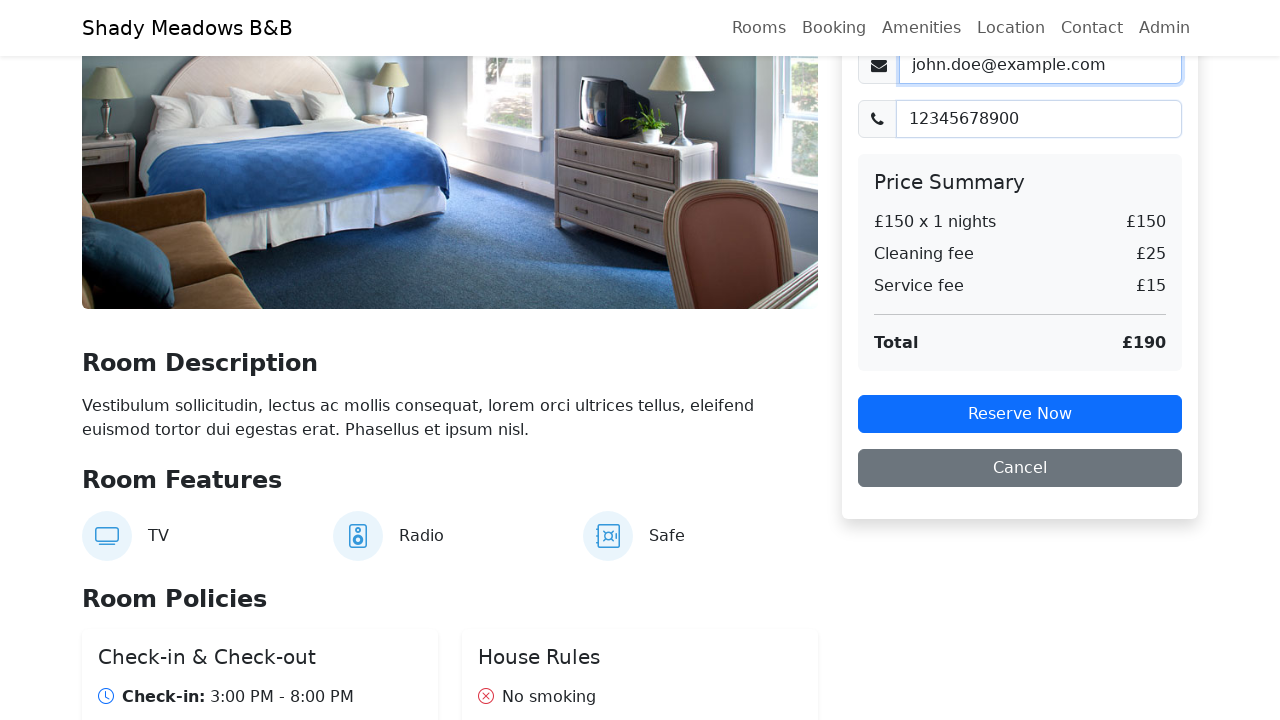

Clicked Reserve Now button at (1020, 414) on button:has-text('Reserve Now')
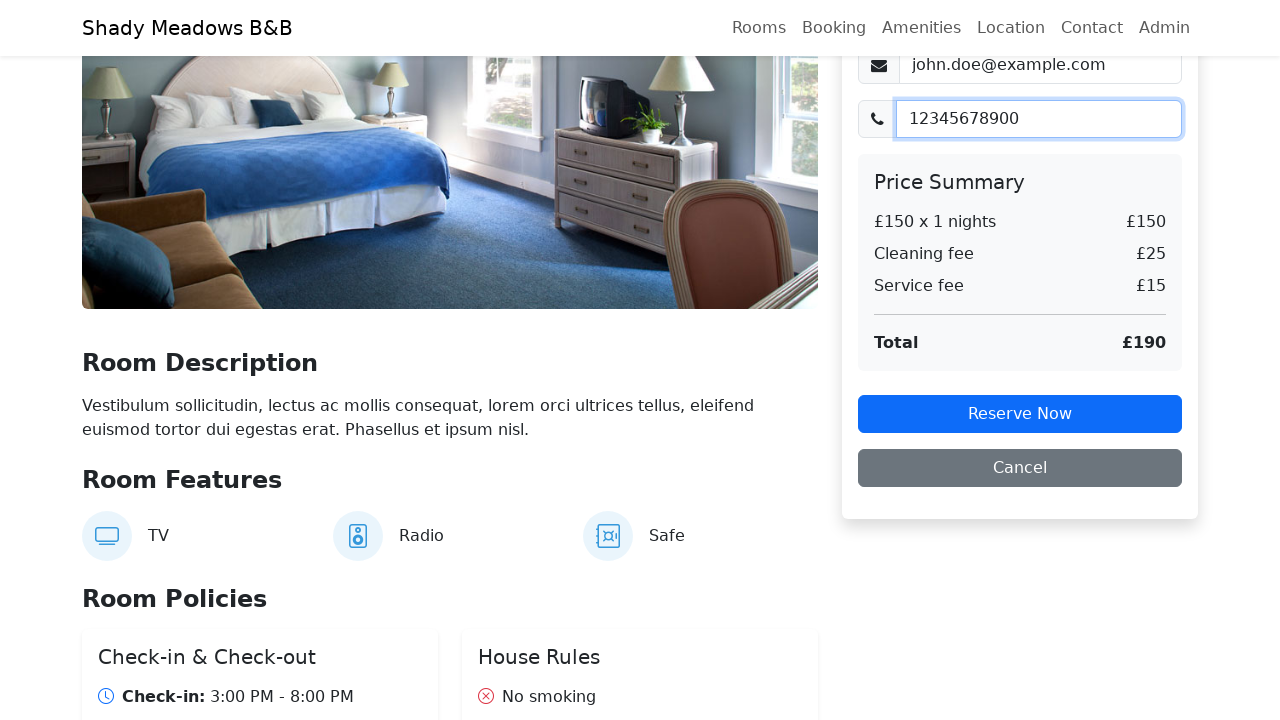

Waited 3 seconds for error message to appear
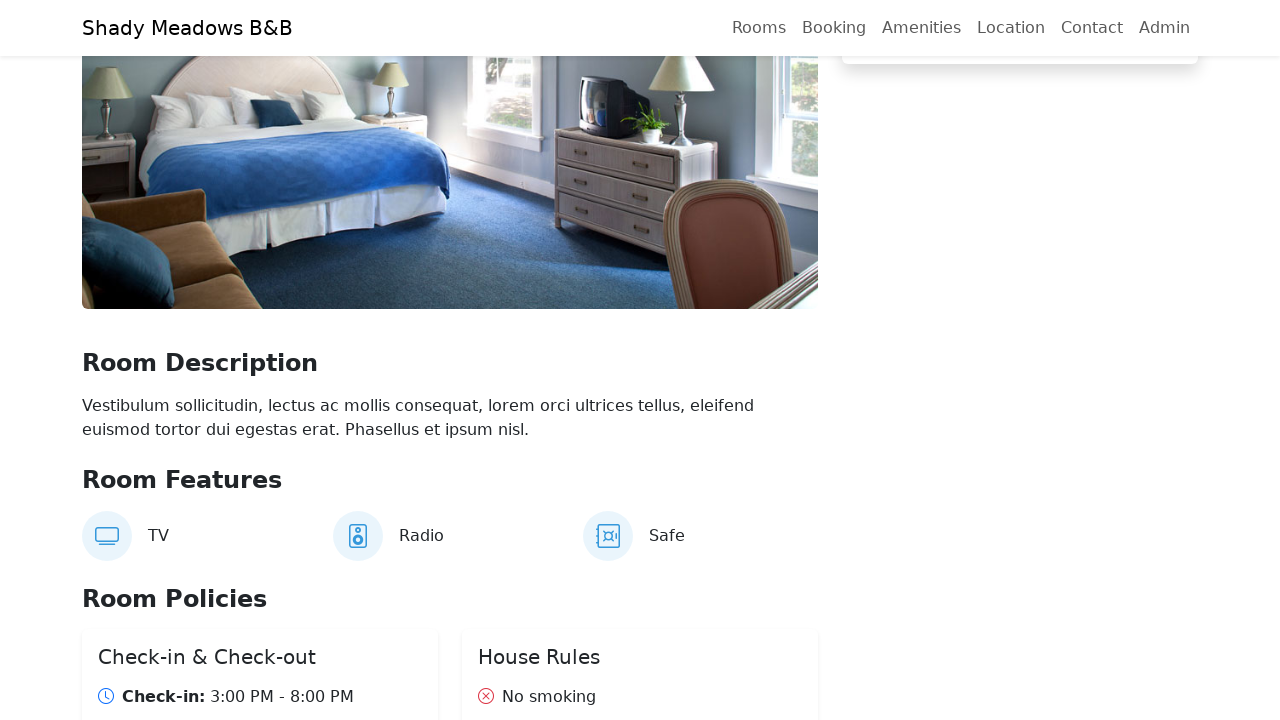

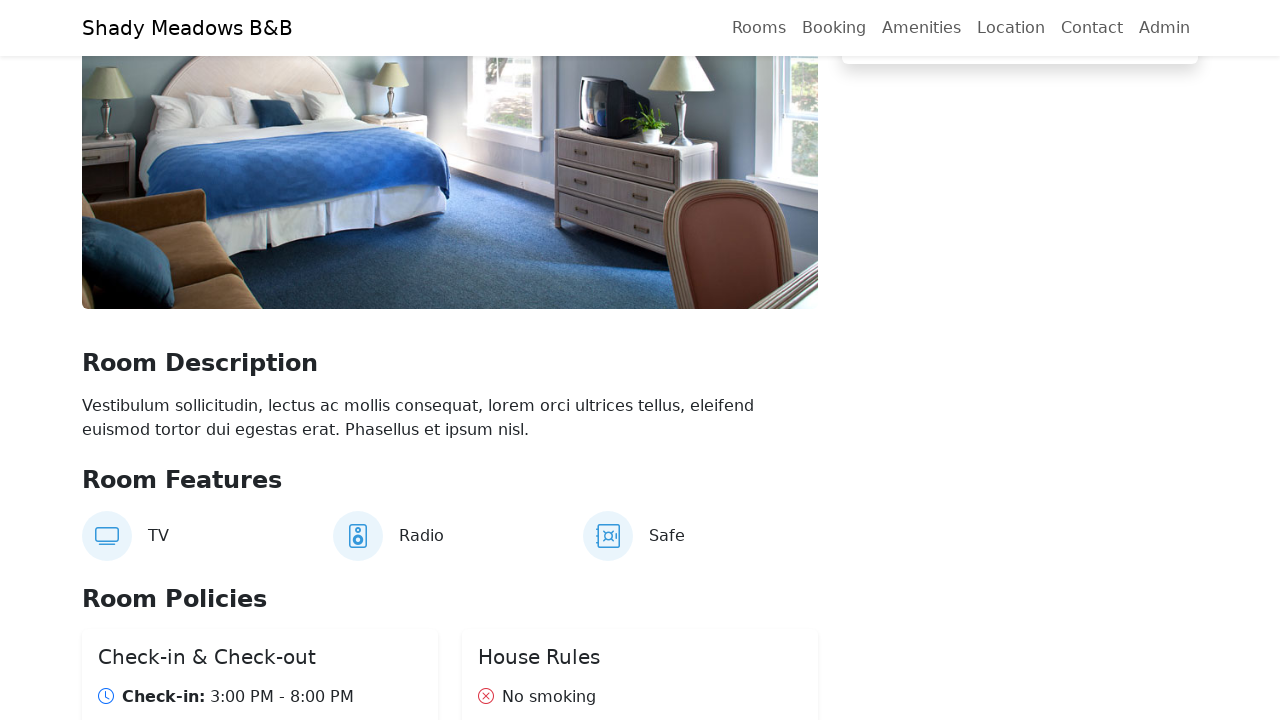